Tests keyboard actions by typing text in uppercase using the Shift key modifier in a text input field

Starting URL: https://artoftesting.com/samplesiteforselenium

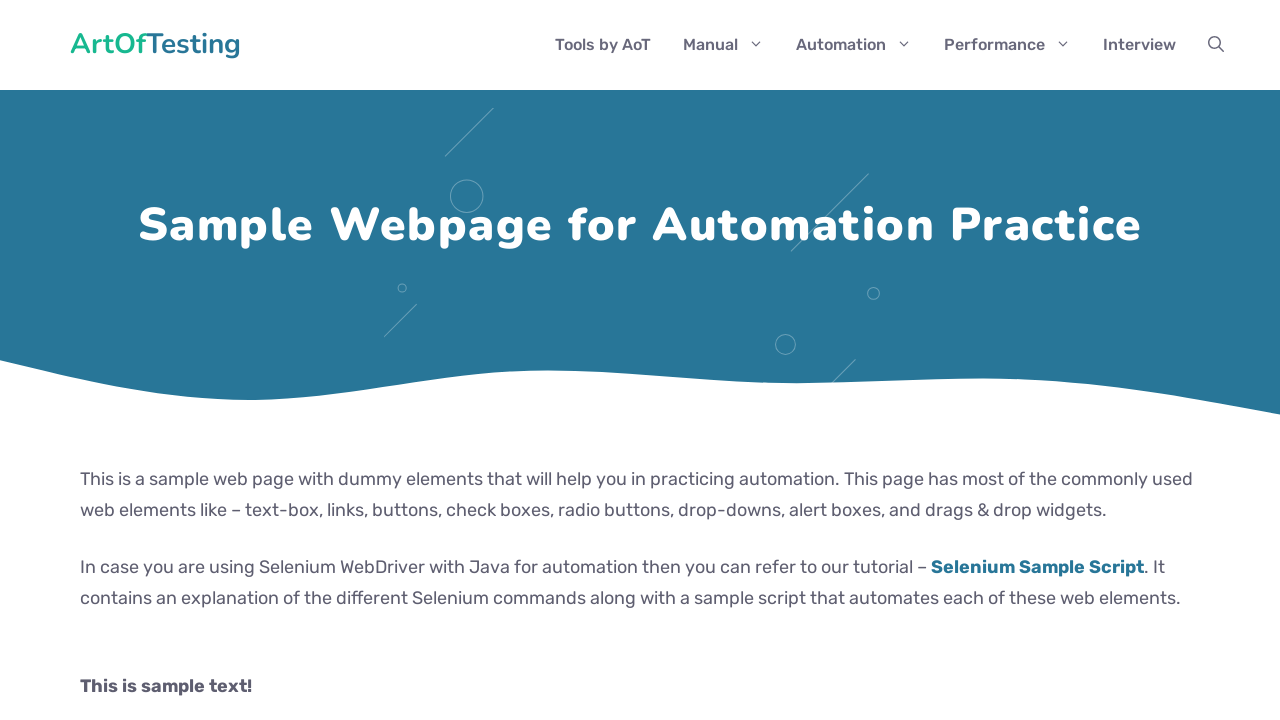

Located text input field
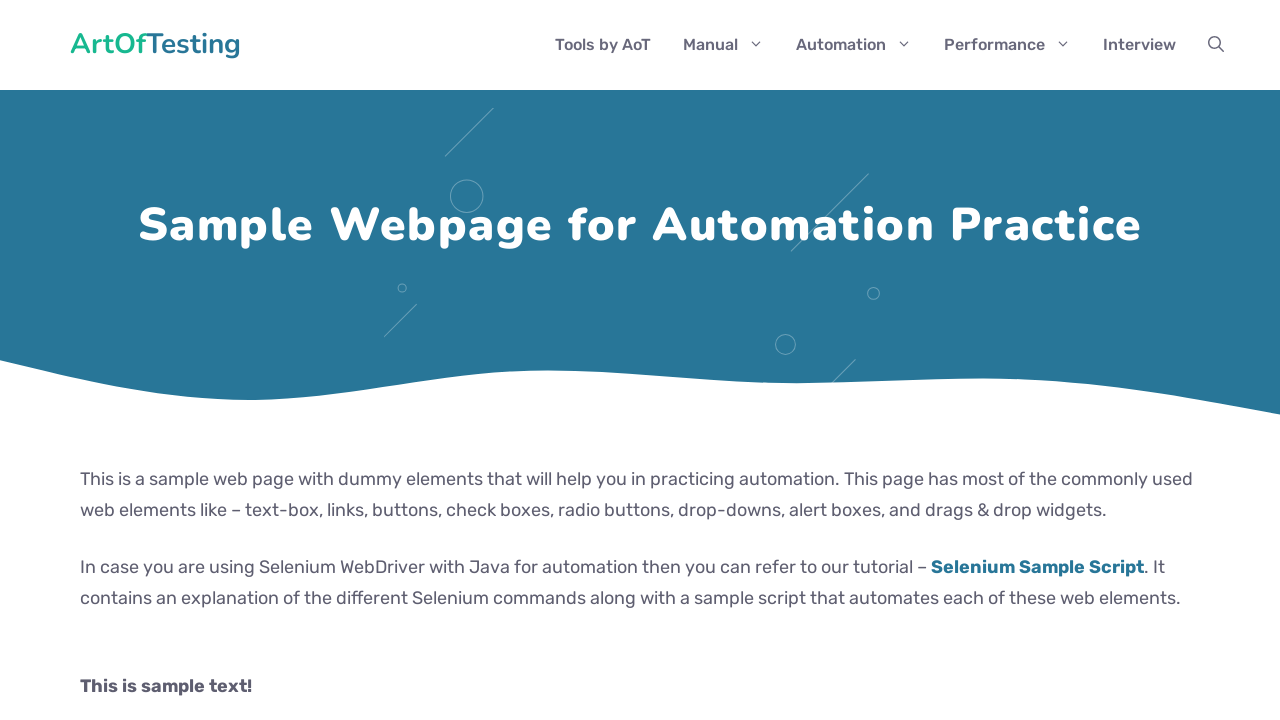

Focused on text input field on xpath=//input[@type='text']
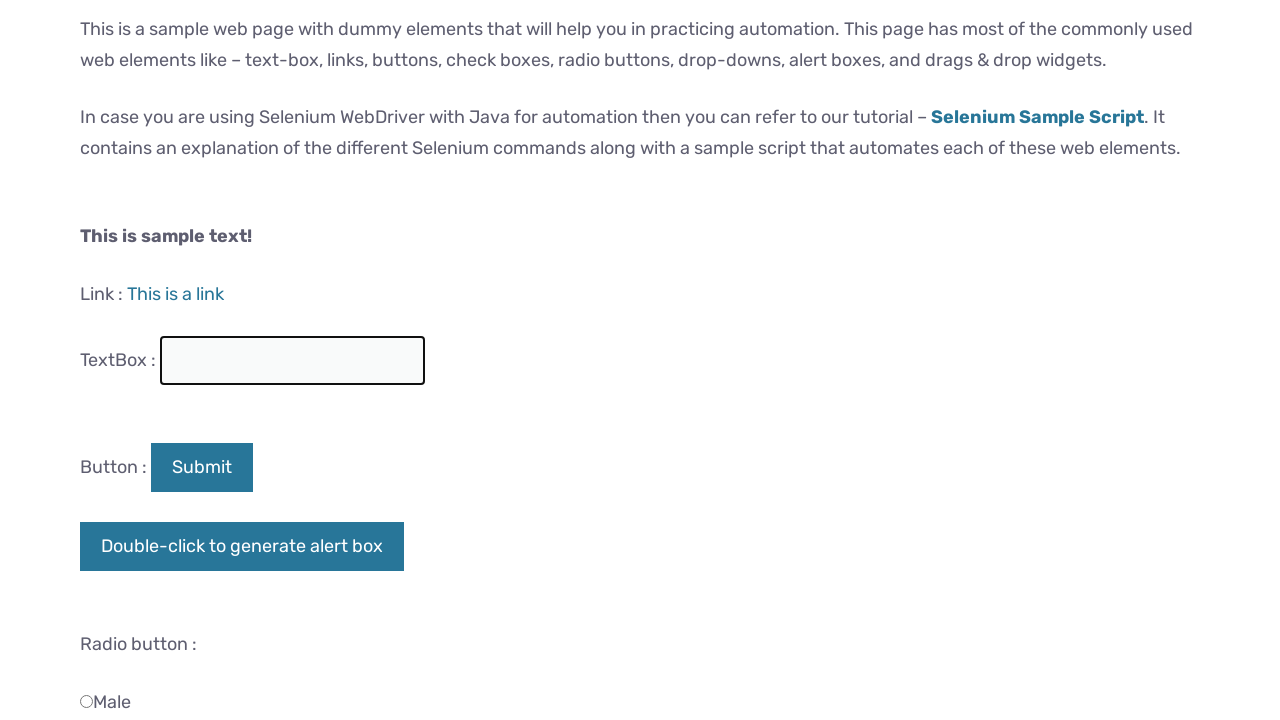

Pressed Shift key down
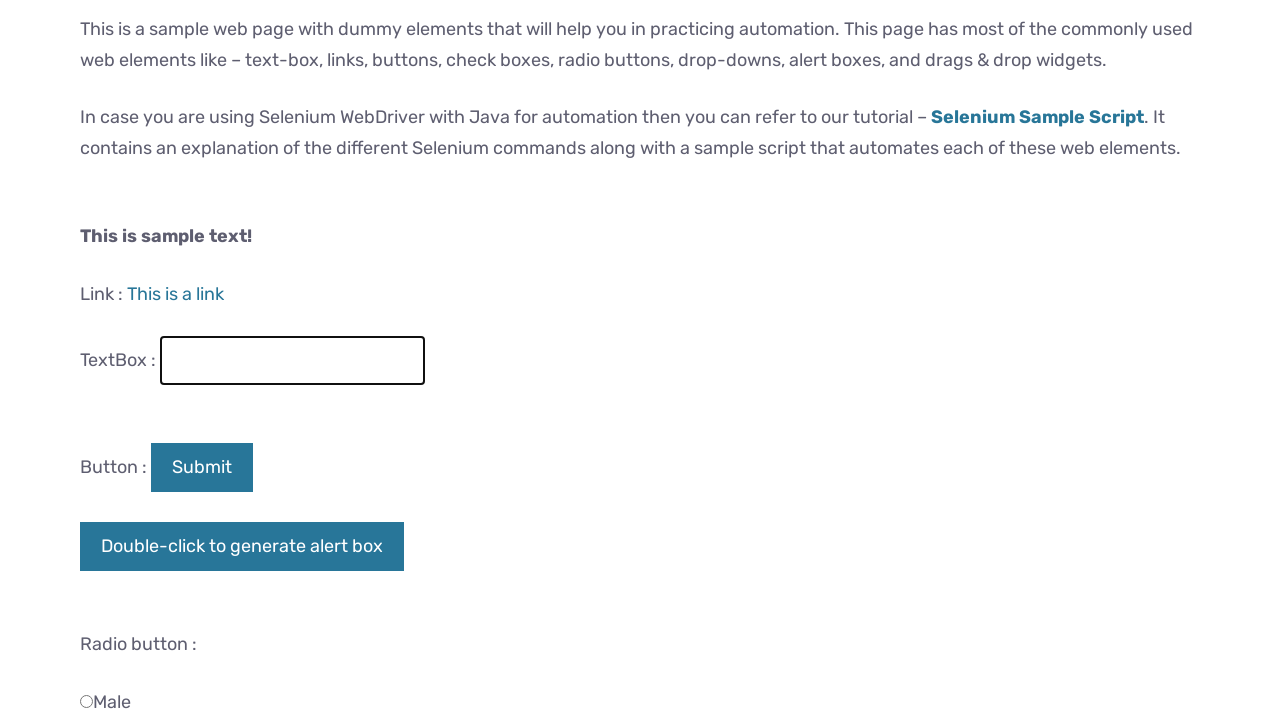

Typed 'text' with Shift key modifier (uppercase TEXT)
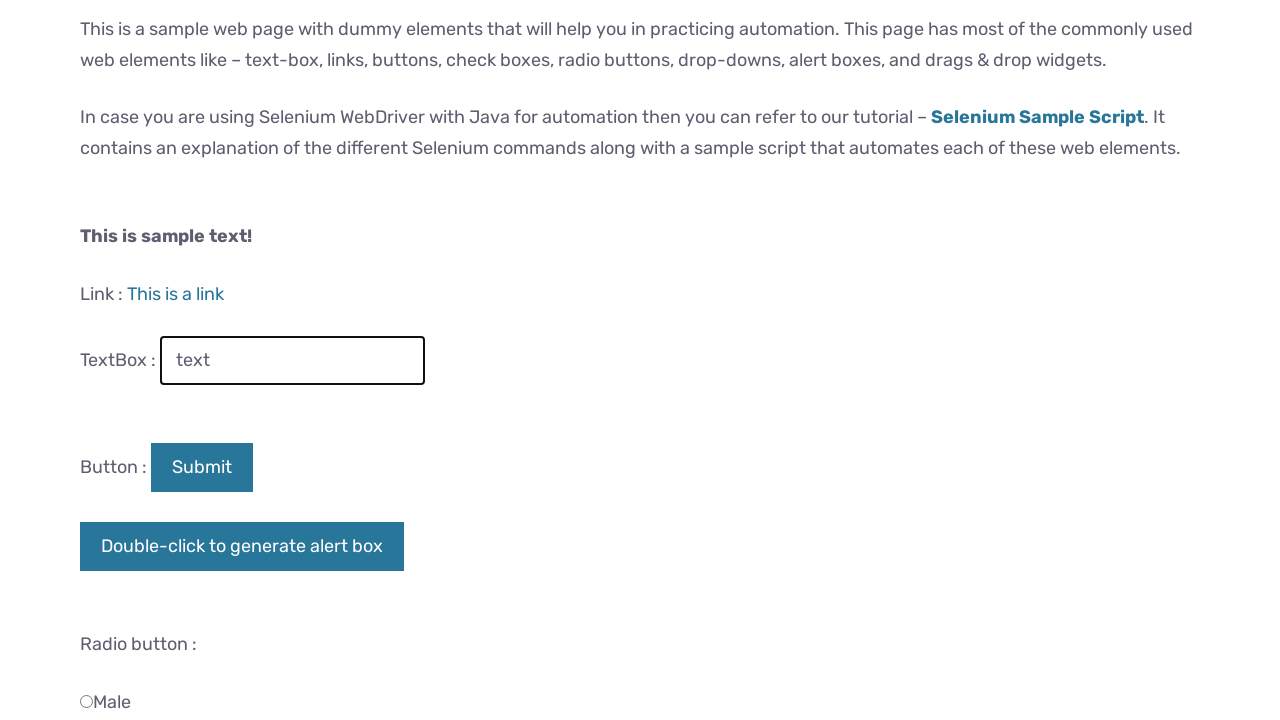

Released Shift key
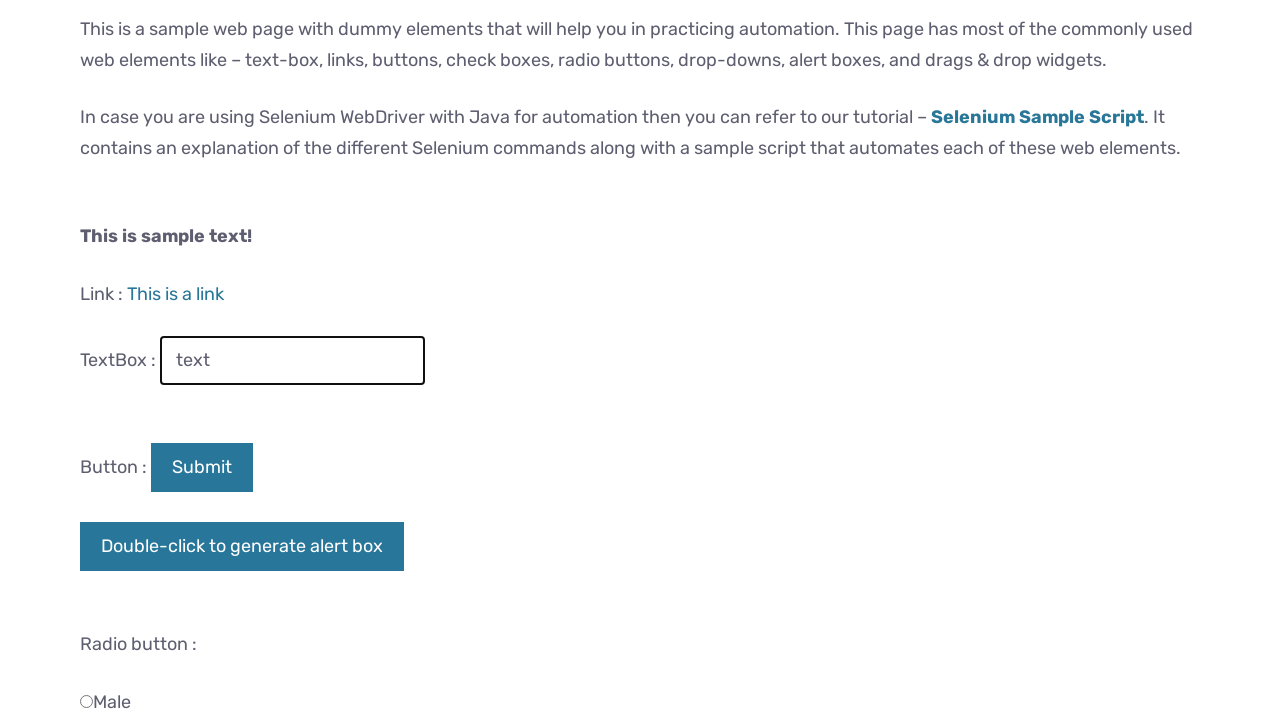

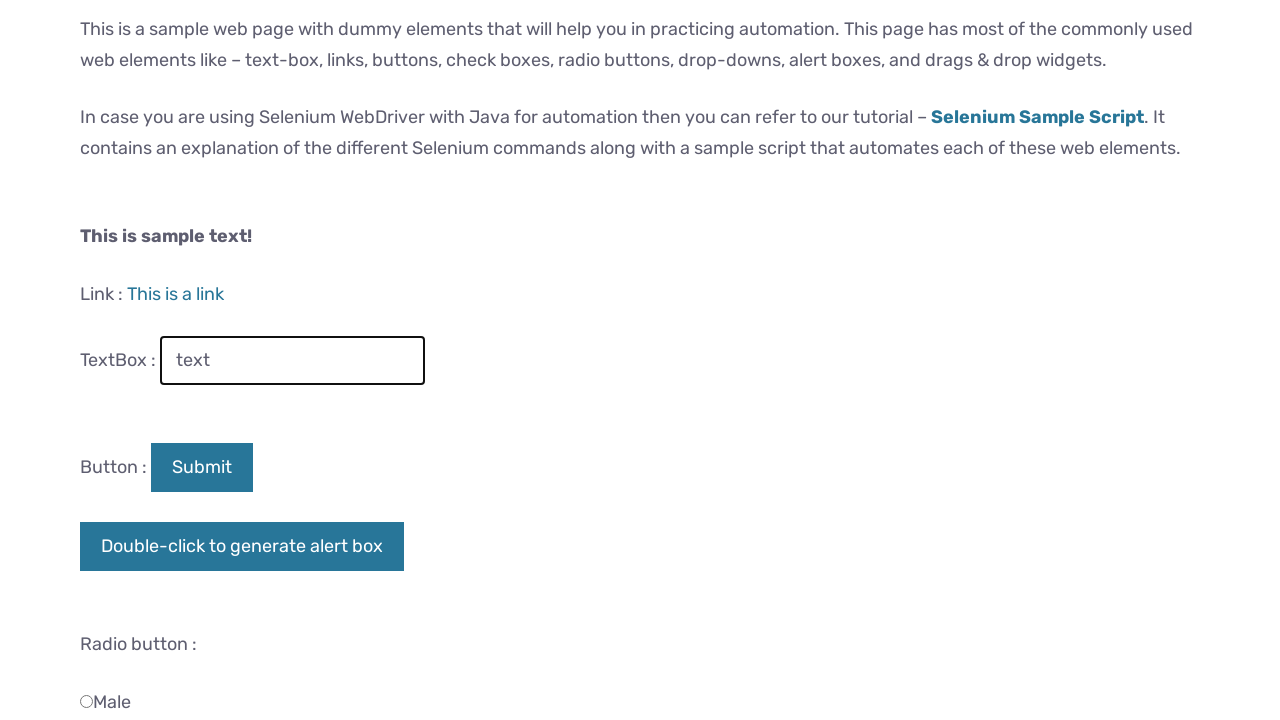